Tests JavaScript alert/prompt handling by clicking a demo button, entering text into a prompt dialog, dismissing it, and then accepting it.

Starting URL: https://javascript.info/alert-prompt-confirm

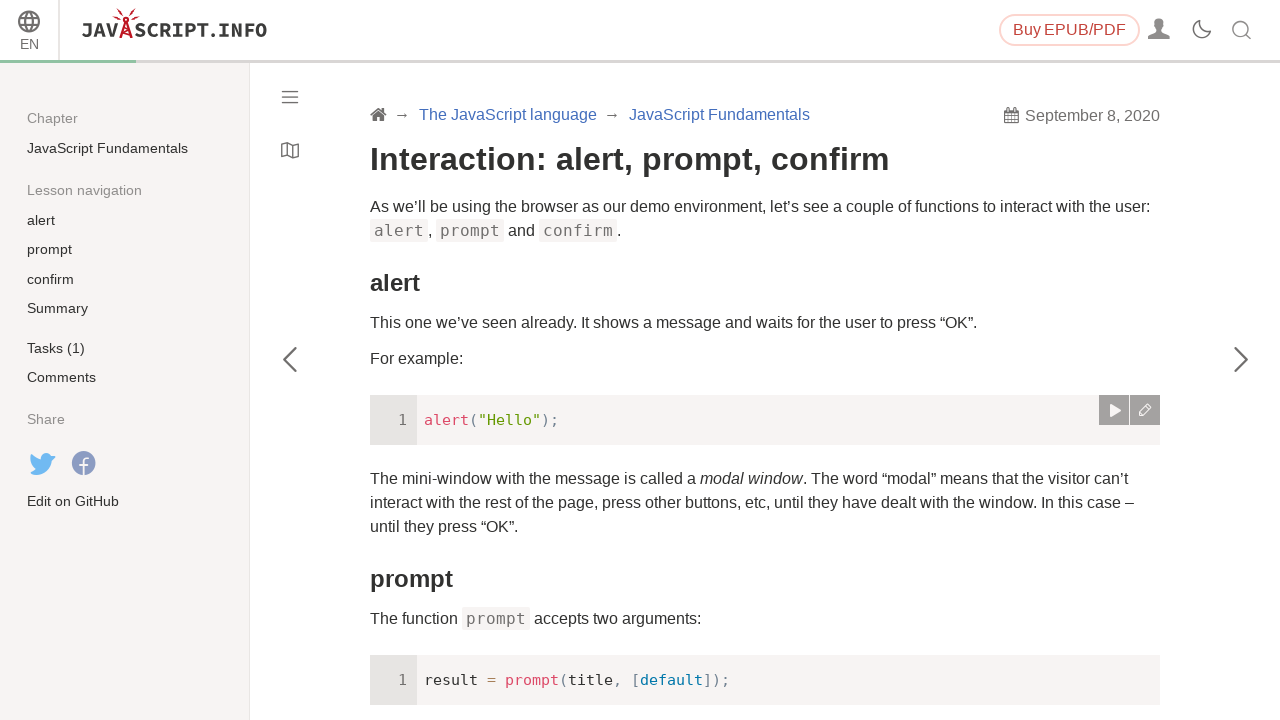

Clicked 'Run the demo' link to trigger the prompt at (420, 361) on text=Run the demo
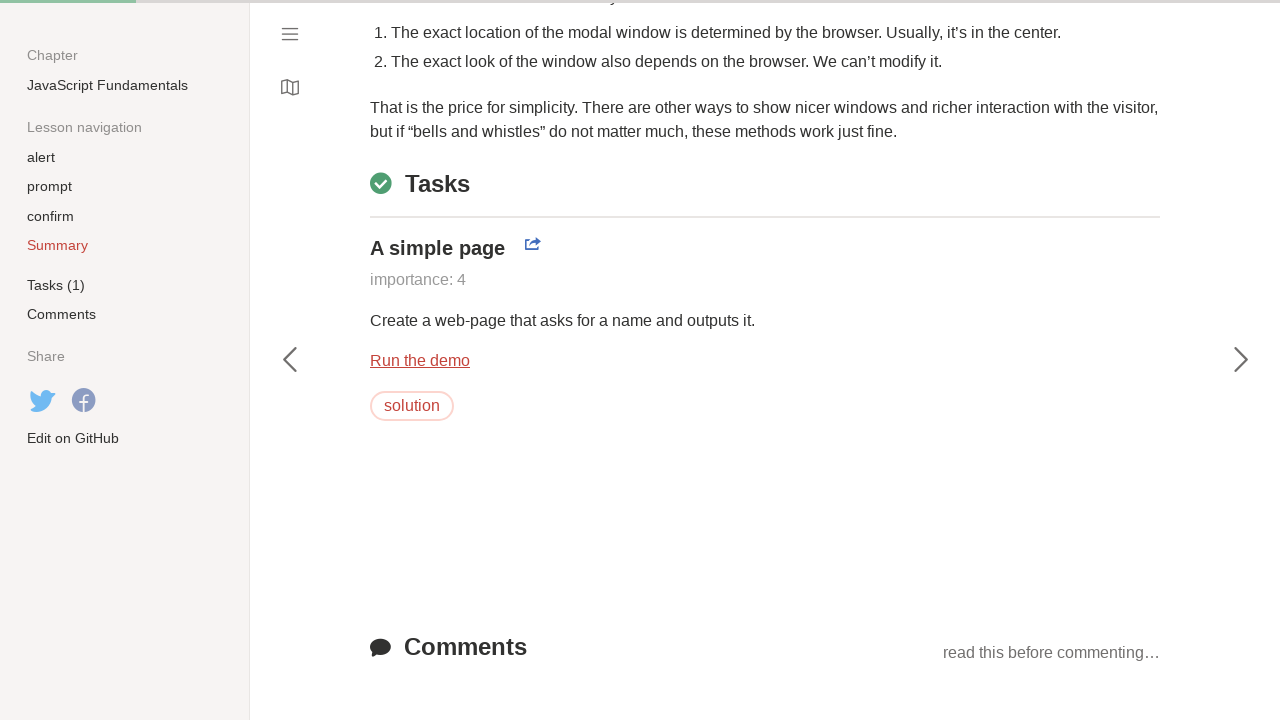

Set up dialog handler for prompt
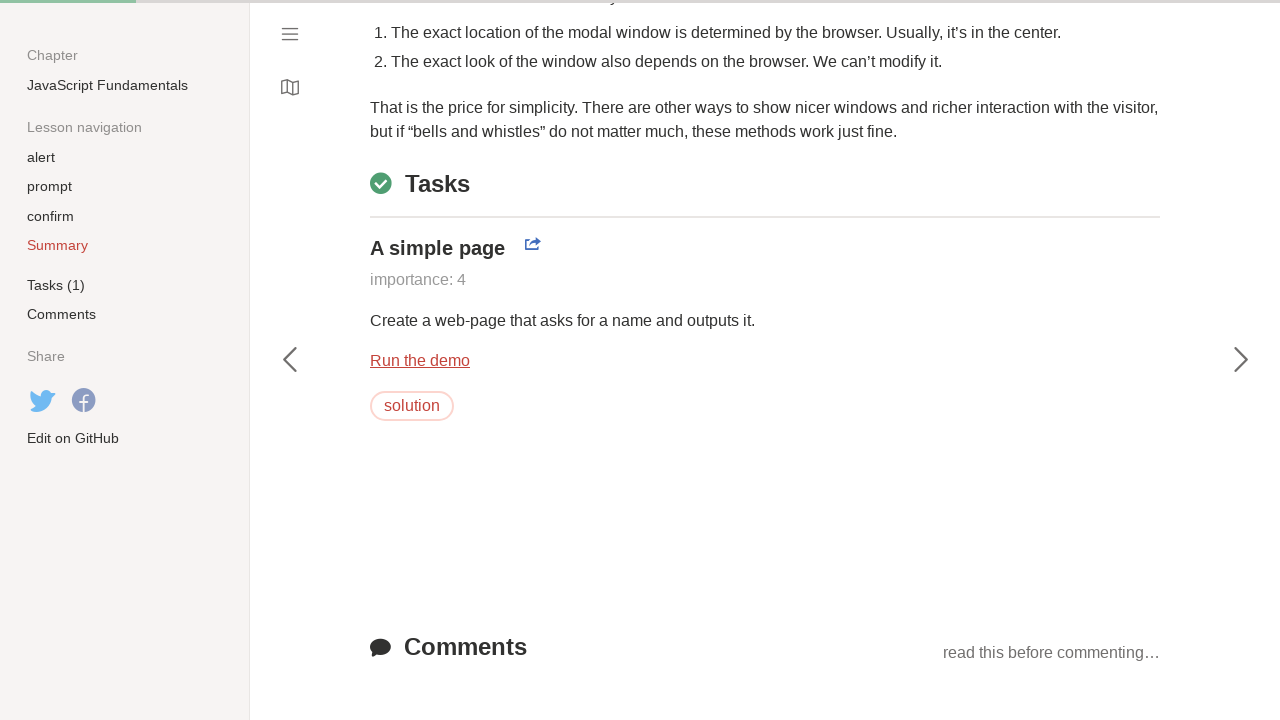

Clicked 'Run the demo' link again to trigger the prompt dialog at (420, 361) on text=Run the demo
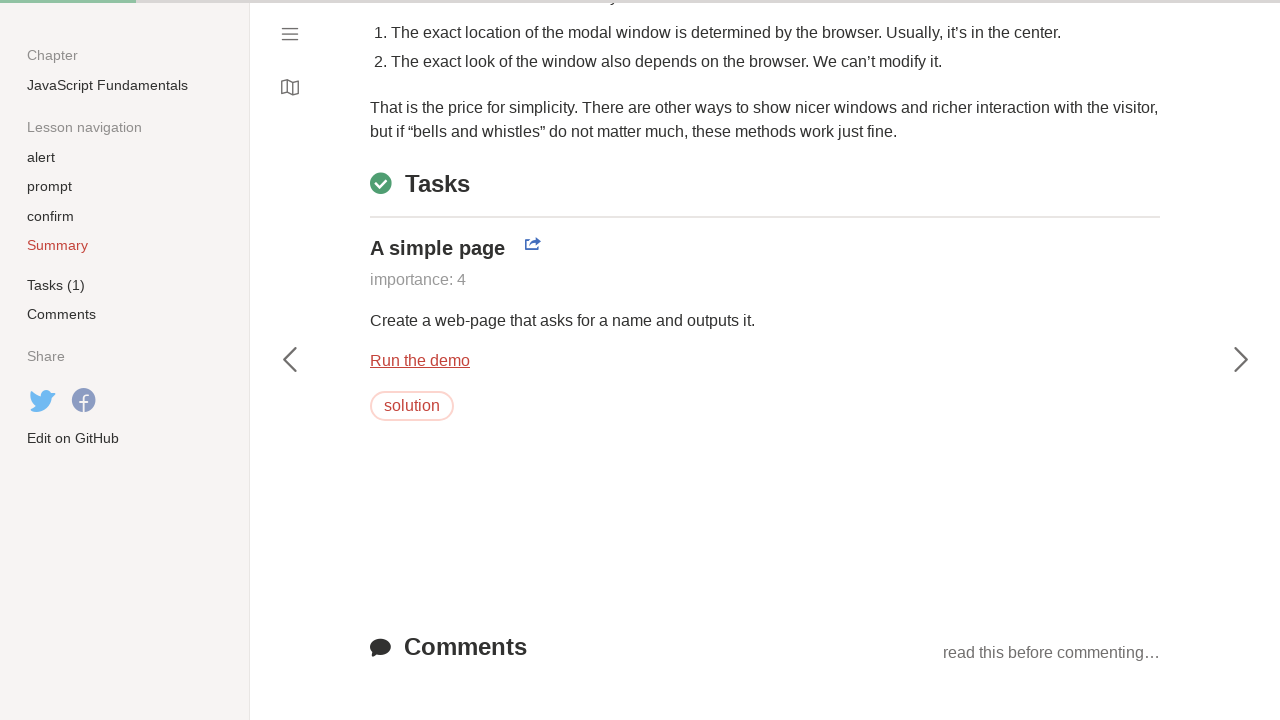

Waited for results to appear after dialog interaction
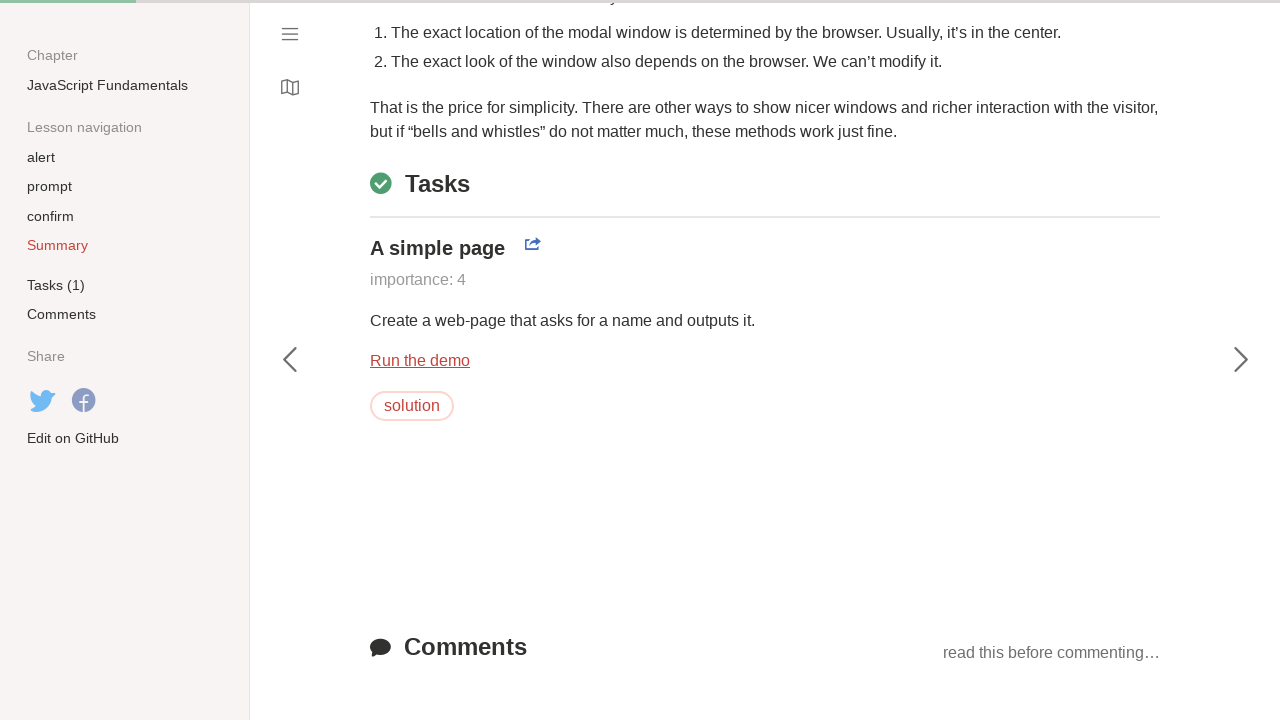

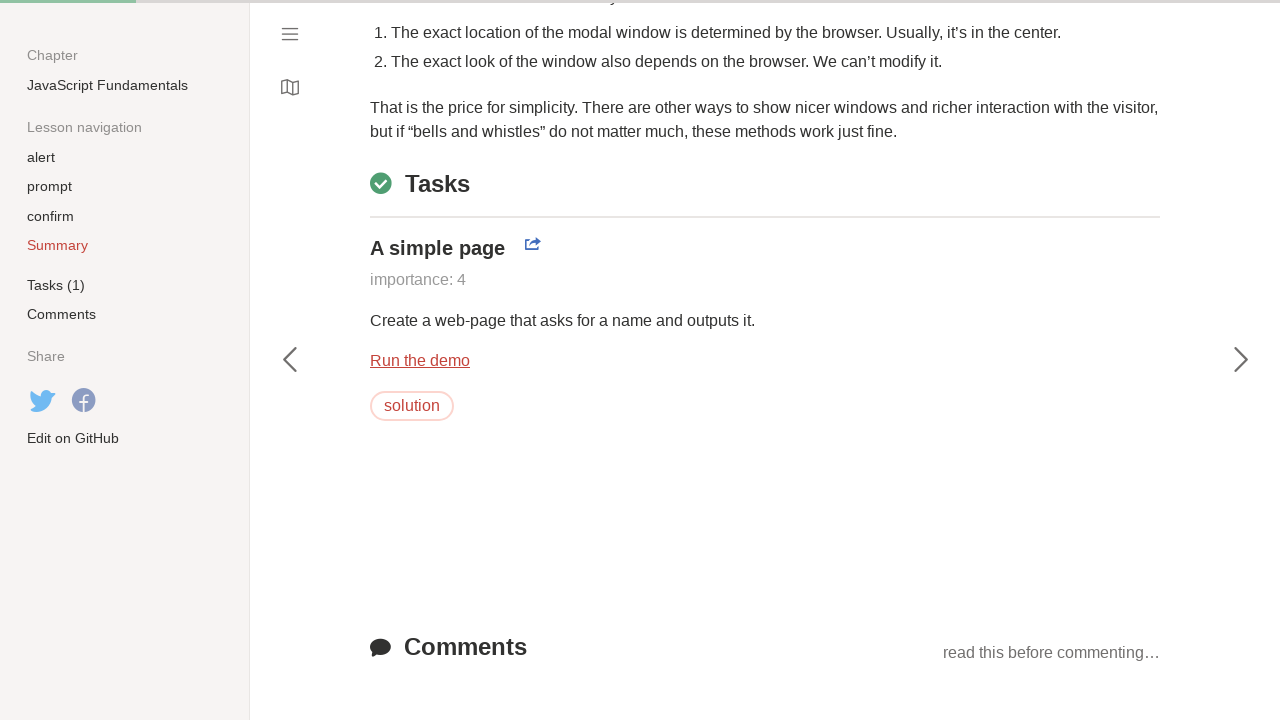